Tests a practice form by filling in name, email, password, selecting gender from dropdown, choosing a radio button, entering a date, and submitting the form

Starting URL: https://rahulshettyacademy.com/angularpractice/

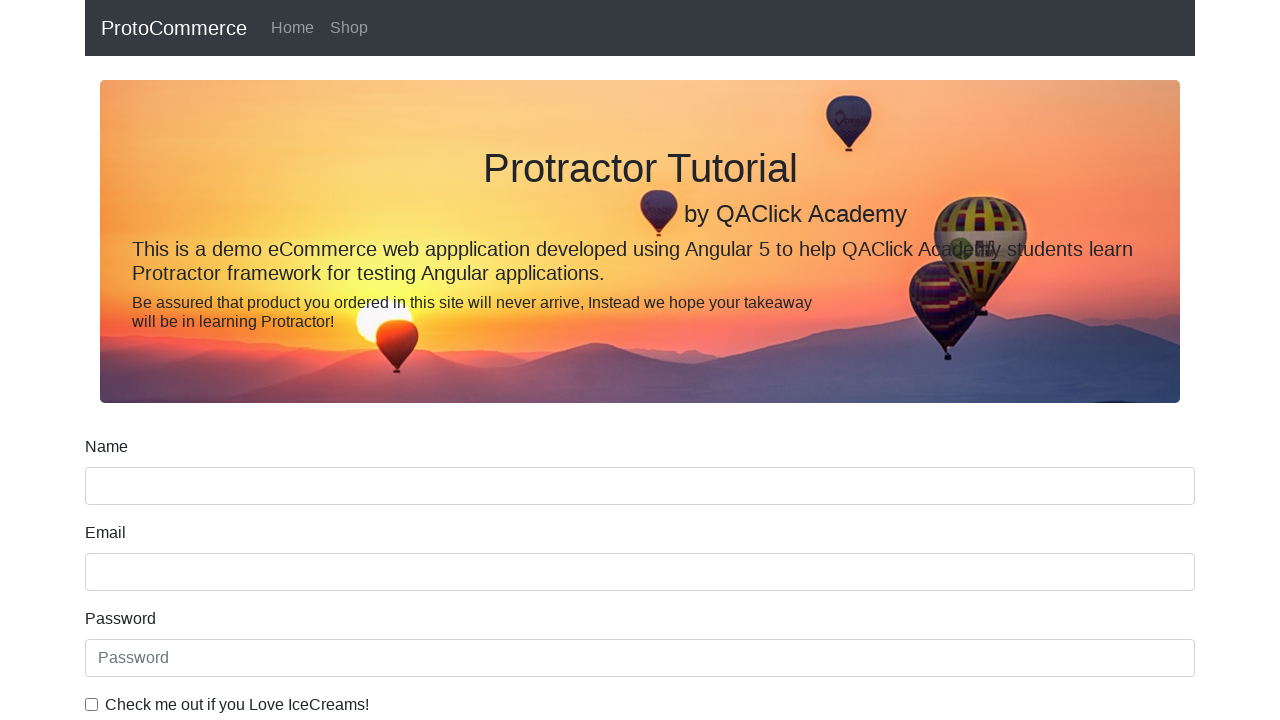

Filled name field with 'Marcus' on input[name='name']
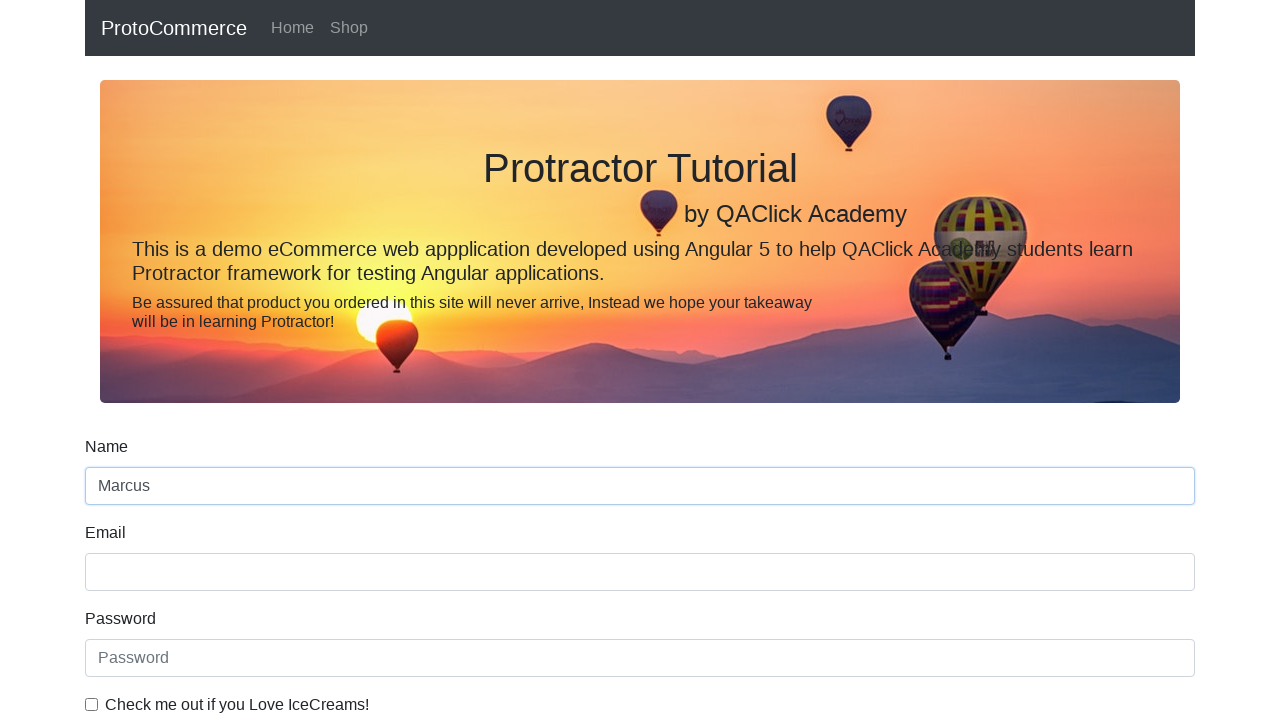

Filled email field with 'marcus.test@gmail.com' on input[name='email']
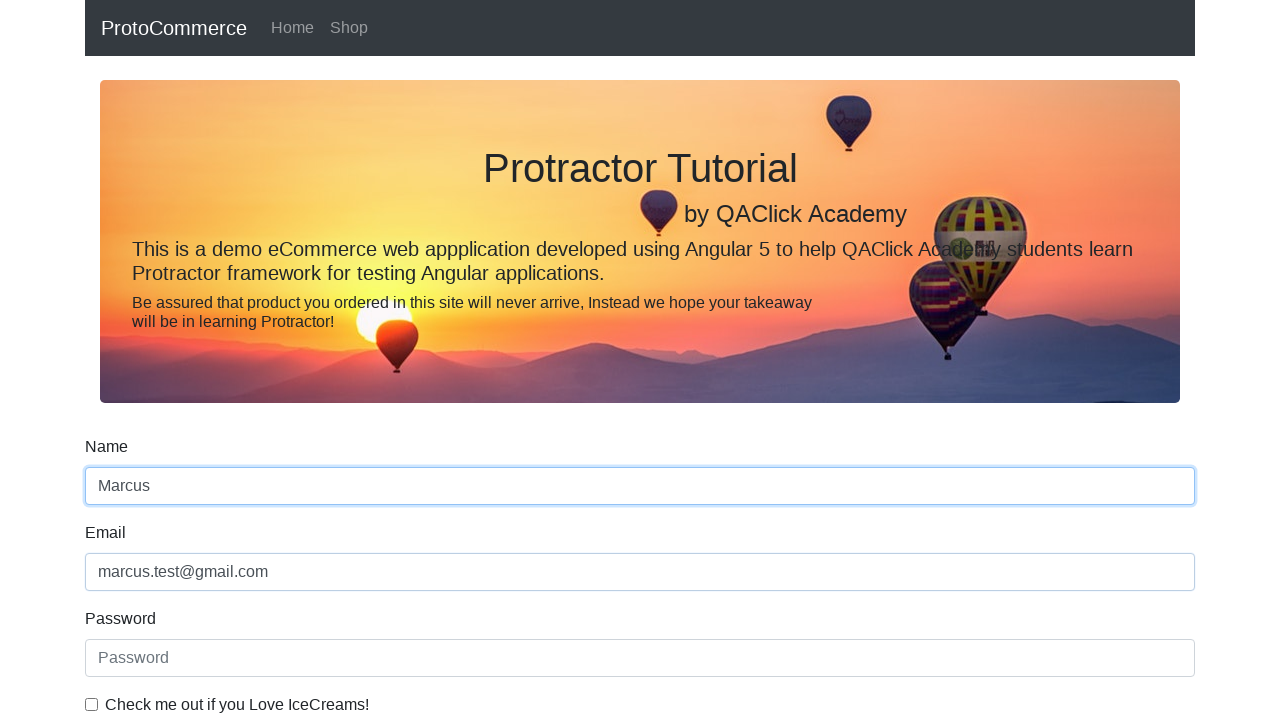

Filled password field with 'testPass123' on #exampleInputPassword1
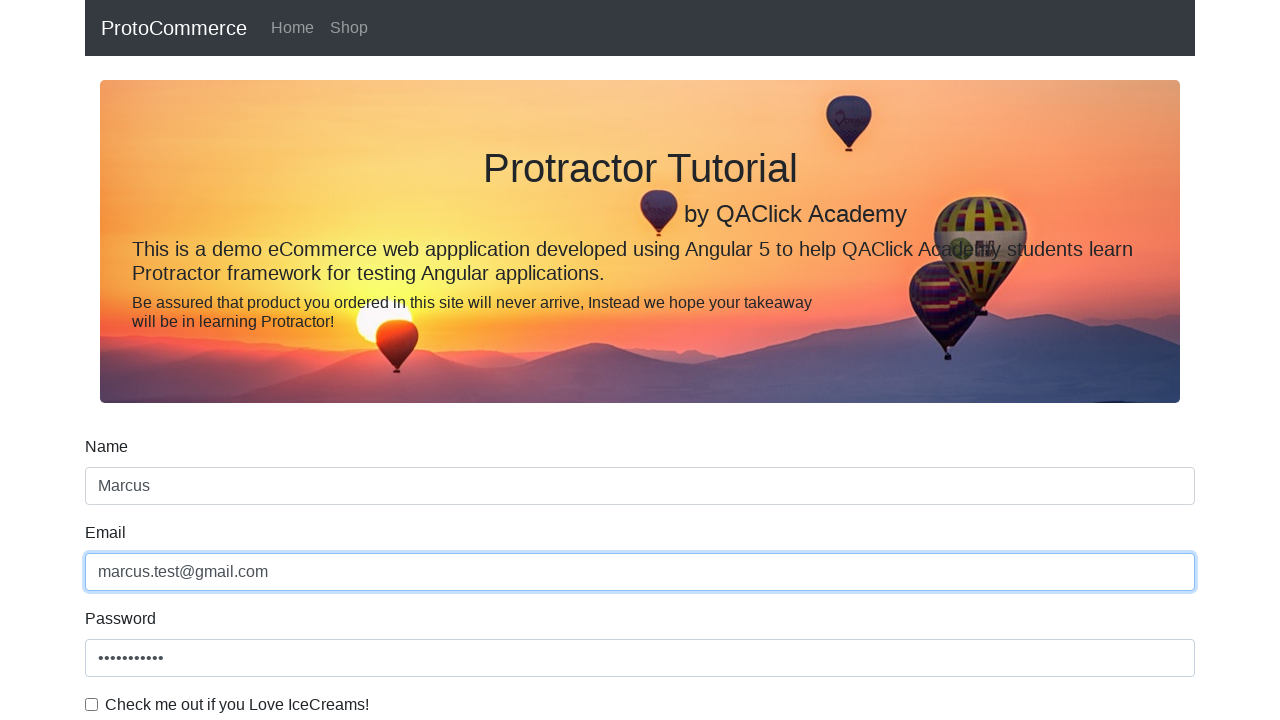

Checked the checkbox at (92, 704) on #exampleCheck1
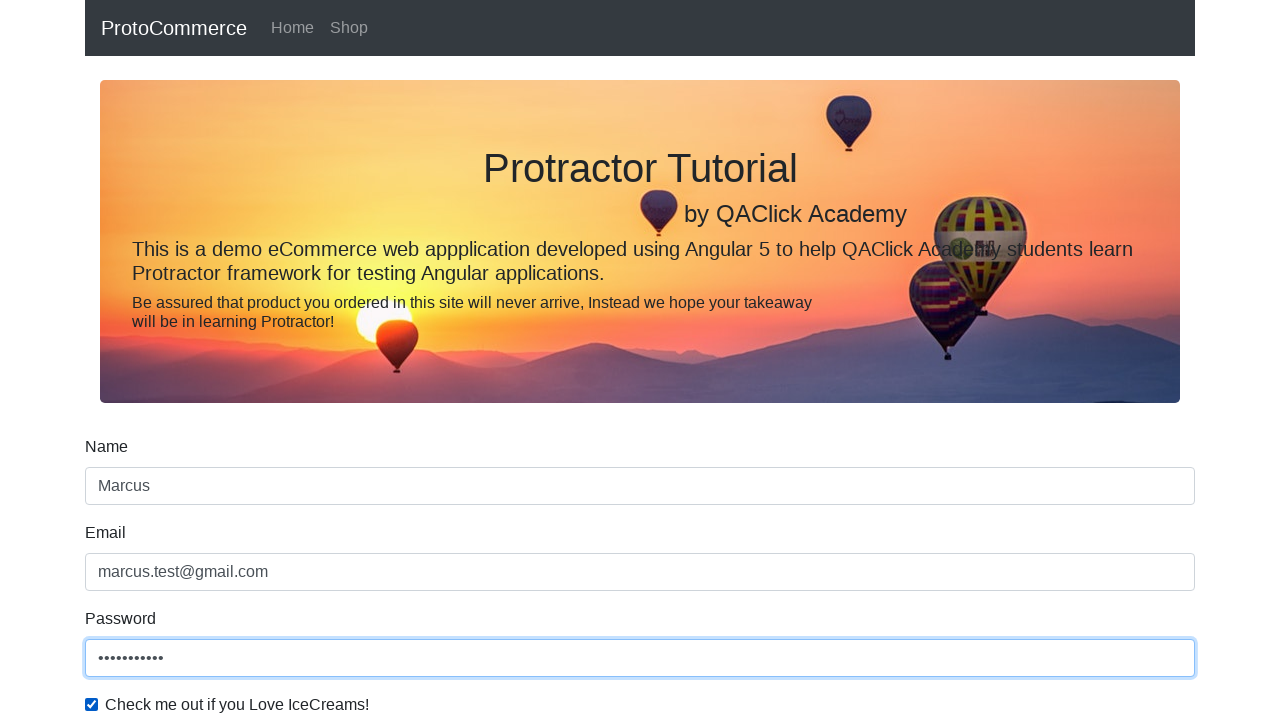

Selected 'Male' from gender dropdown on #exampleFormControlSelect1
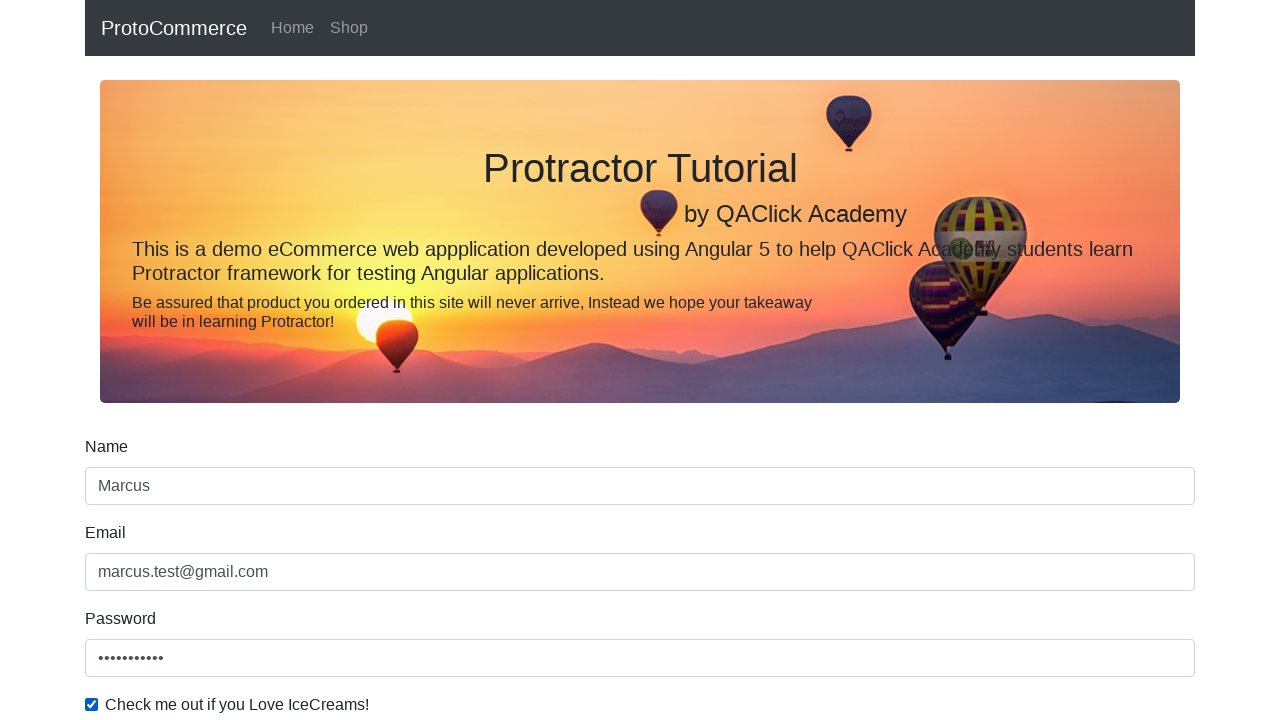

Clicked student radio button at (238, 360) on #inlineRadio1
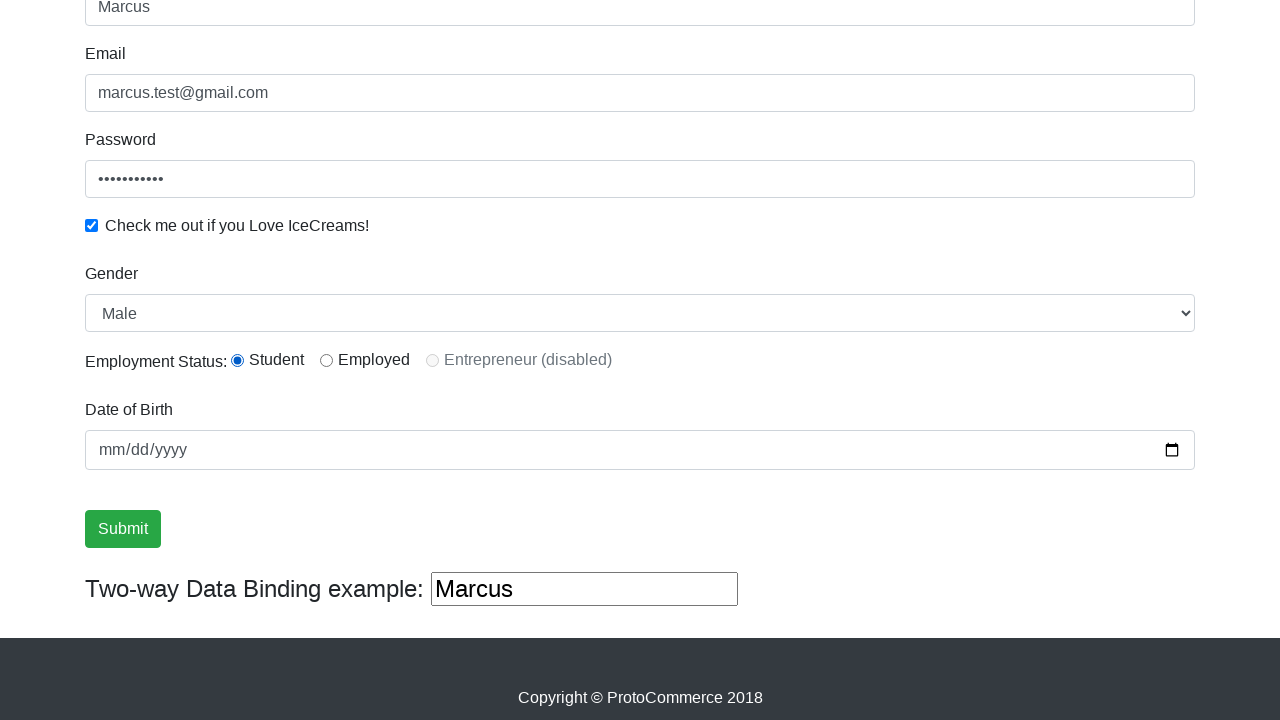

Entered date of birth '2000-04-04' on input[type='date']
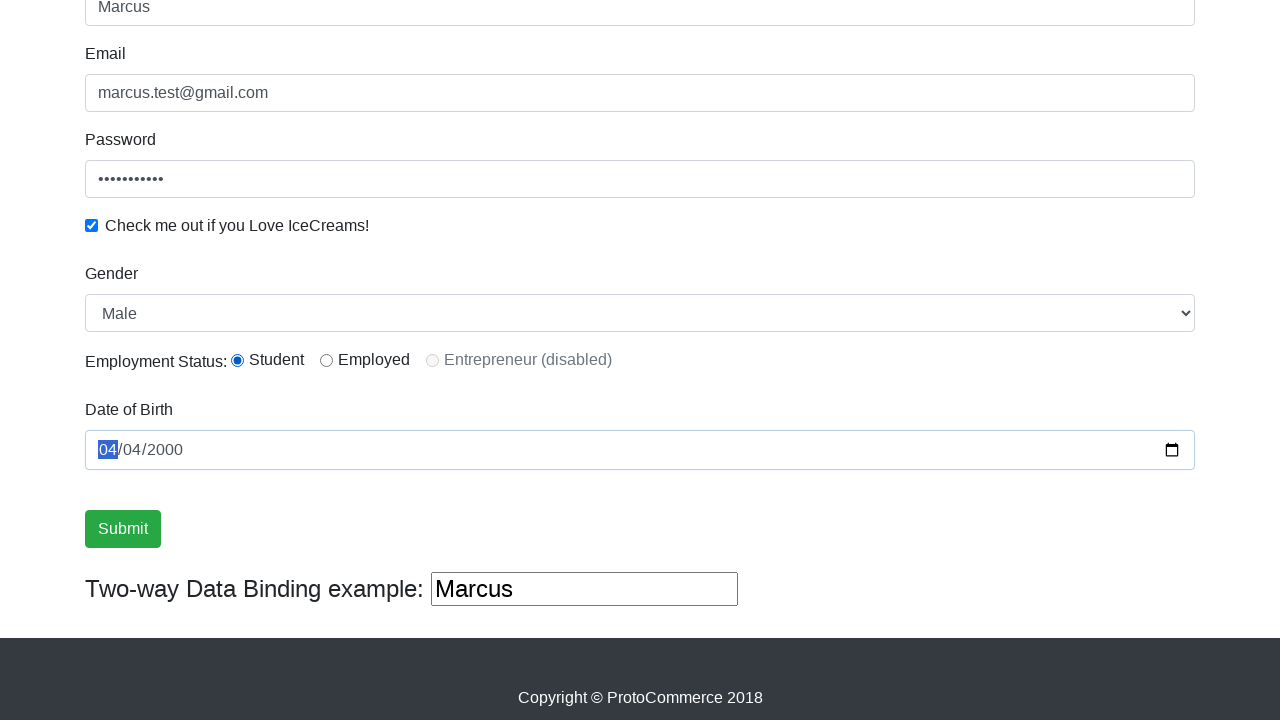

Clicked submit button to submit the form at (123, 529) on .btn-success
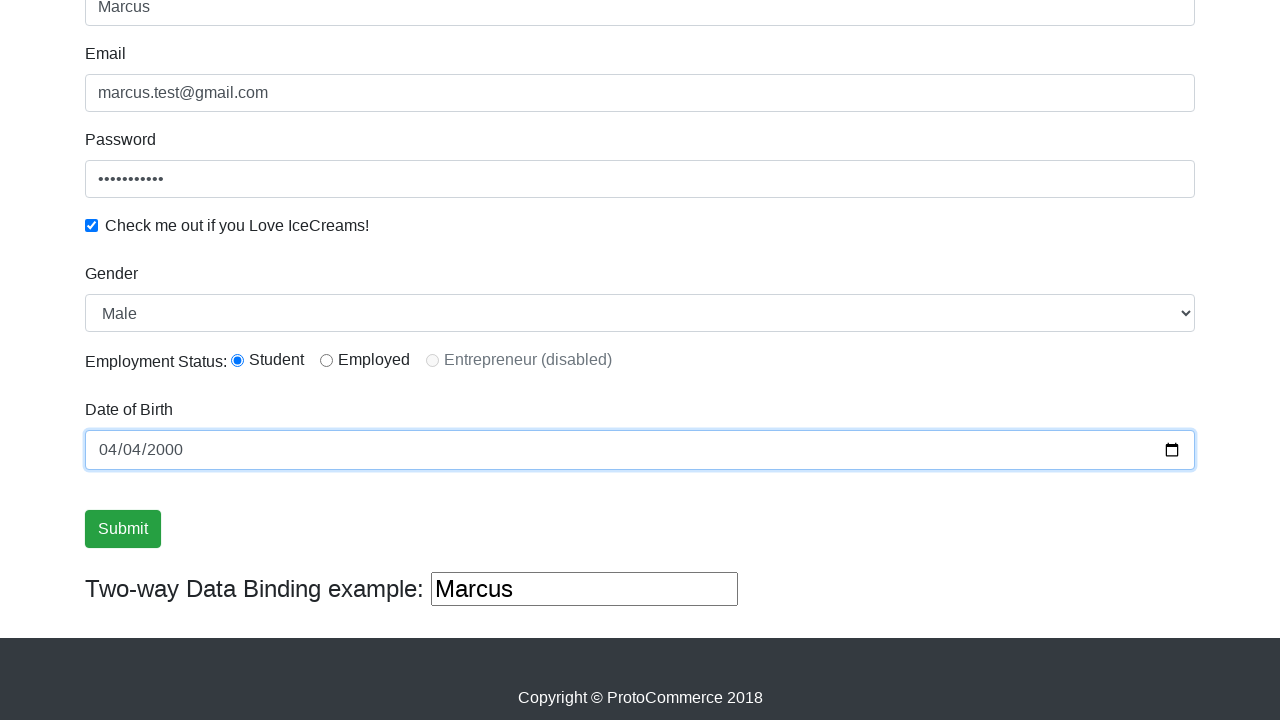

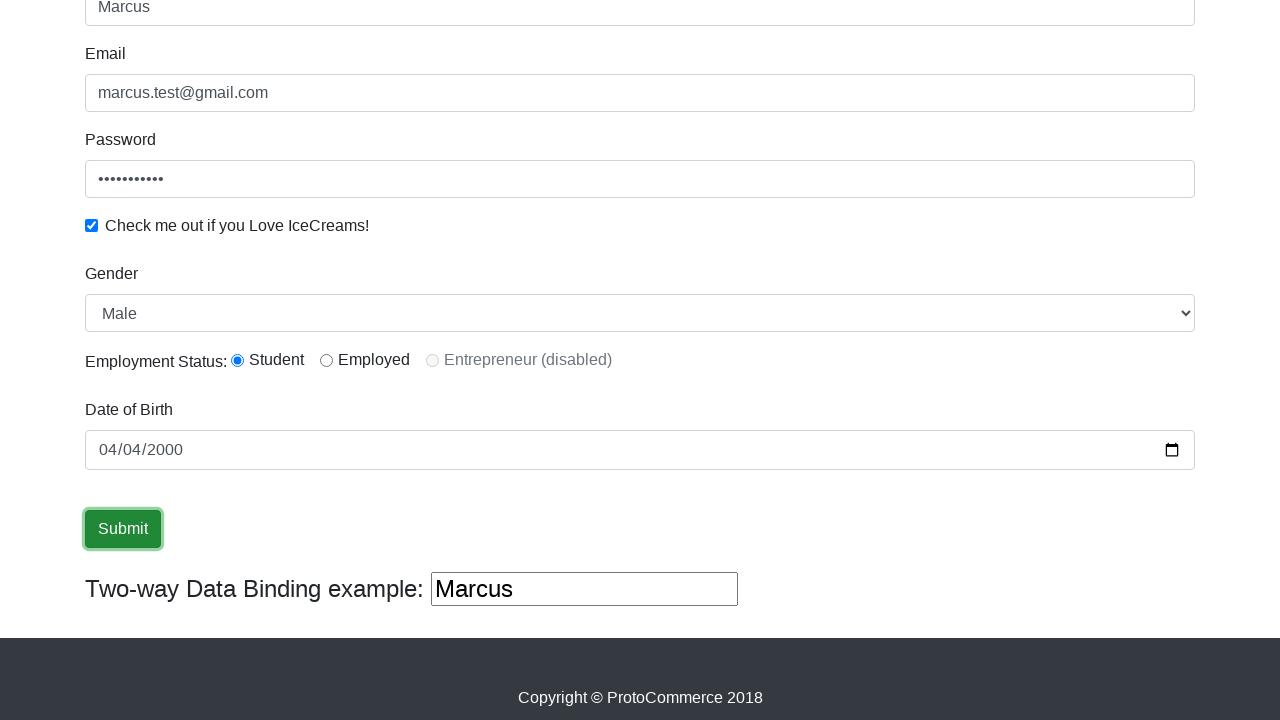